Tests that the complete all checkbox updates its state when individual items are completed or cleared

Starting URL: https://demo.playwright.dev/todomvc

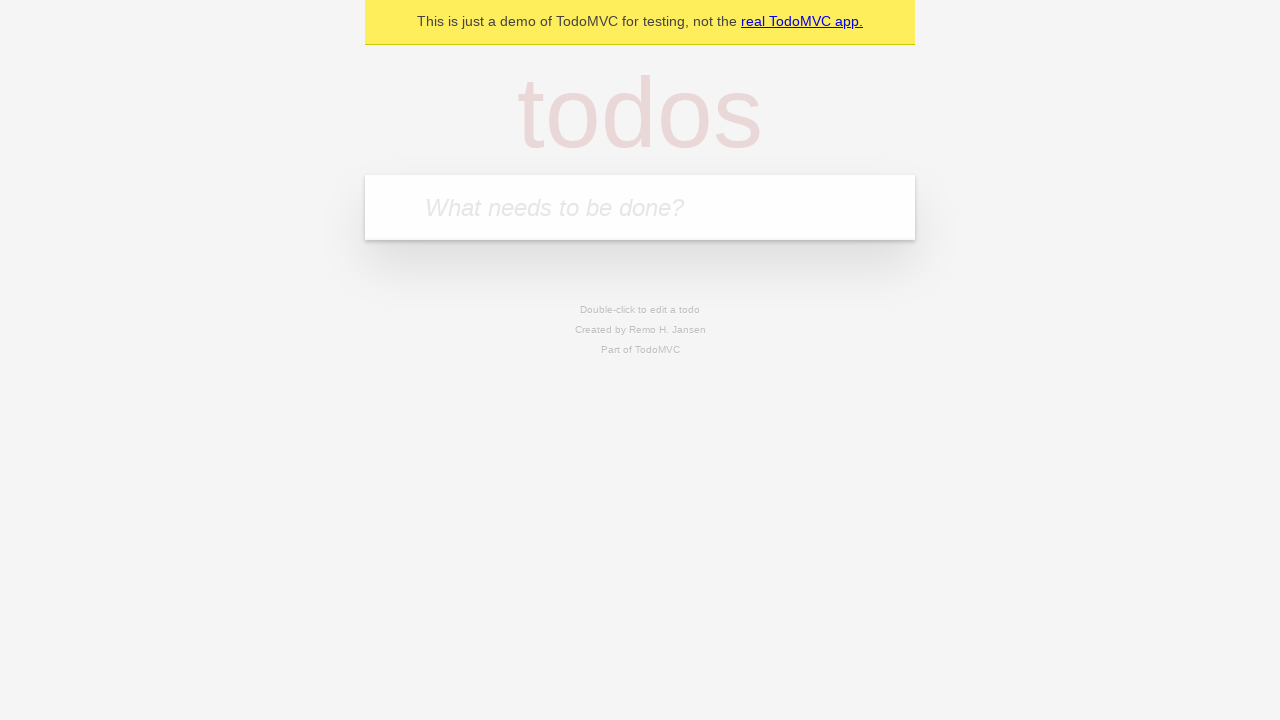

Filled first todo input with 'buy some cheese' on internal:attr=[placeholder="What needs to be done?"i]
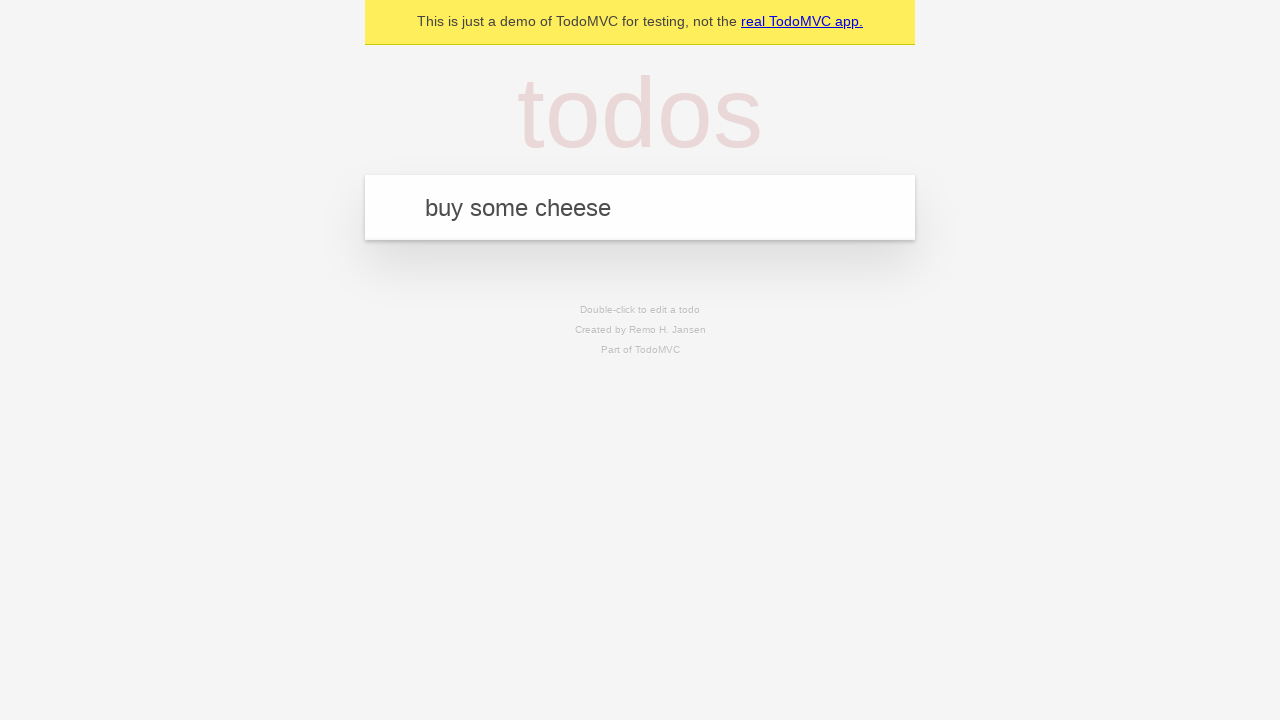

Pressed Enter to add first todo item on internal:attr=[placeholder="What needs to be done?"i]
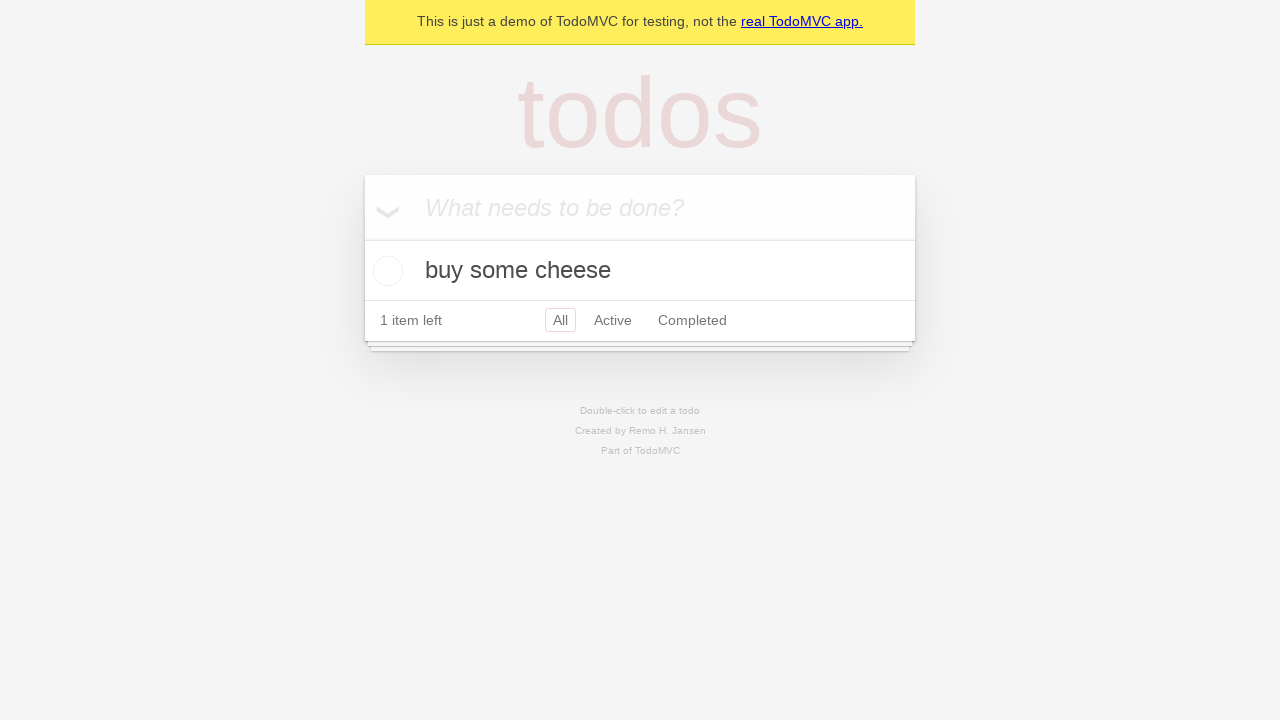

Filled second todo input with 'feed the cat' on internal:attr=[placeholder="What needs to be done?"i]
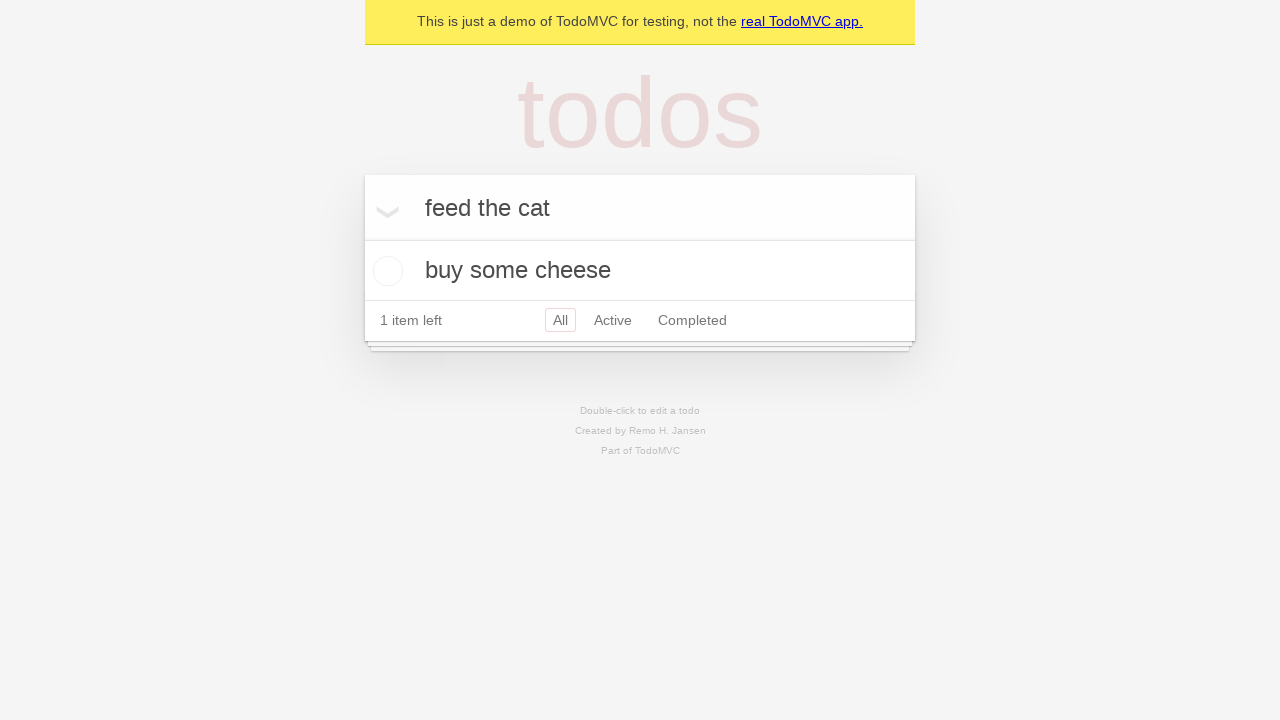

Pressed Enter to add second todo item on internal:attr=[placeholder="What needs to be done?"i]
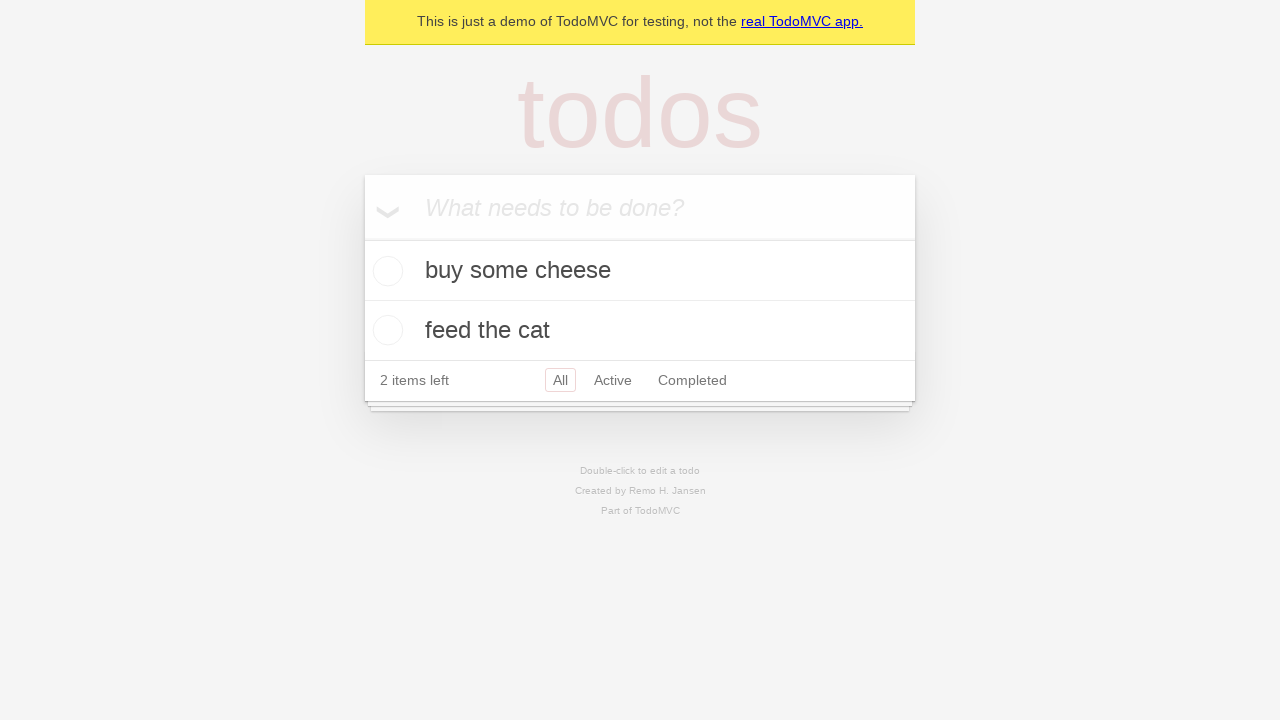

Filled third todo input with 'book a doctors appointment' on internal:attr=[placeholder="What needs to be done?"i]
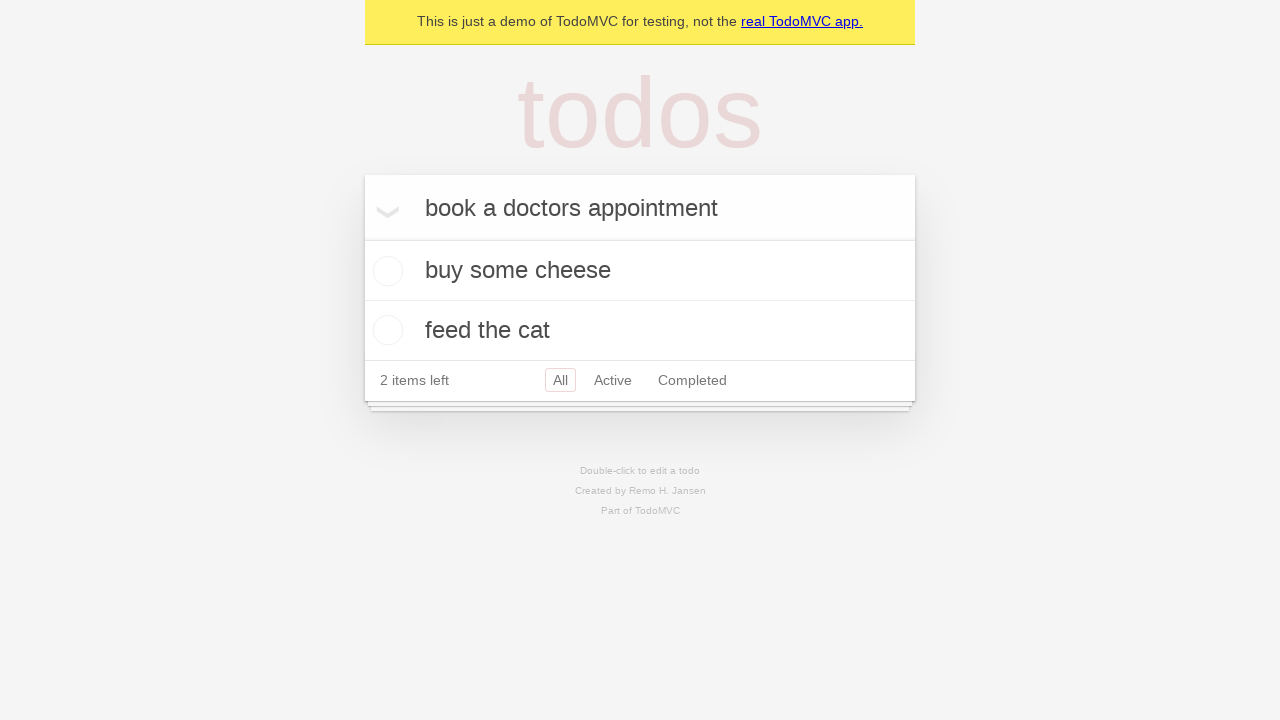

Pressed Enter to add third todo item on internal:attr=[placeholder="What needs to be done?"i]
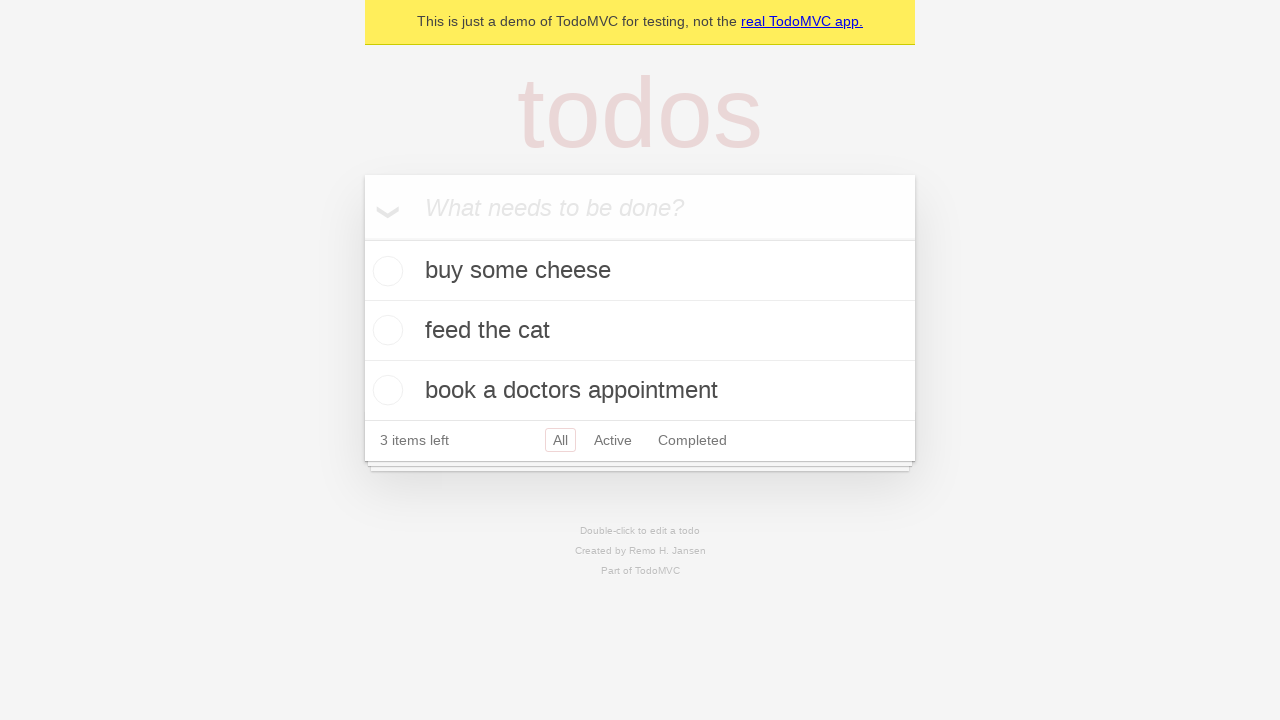

Waited for third todo item to appear
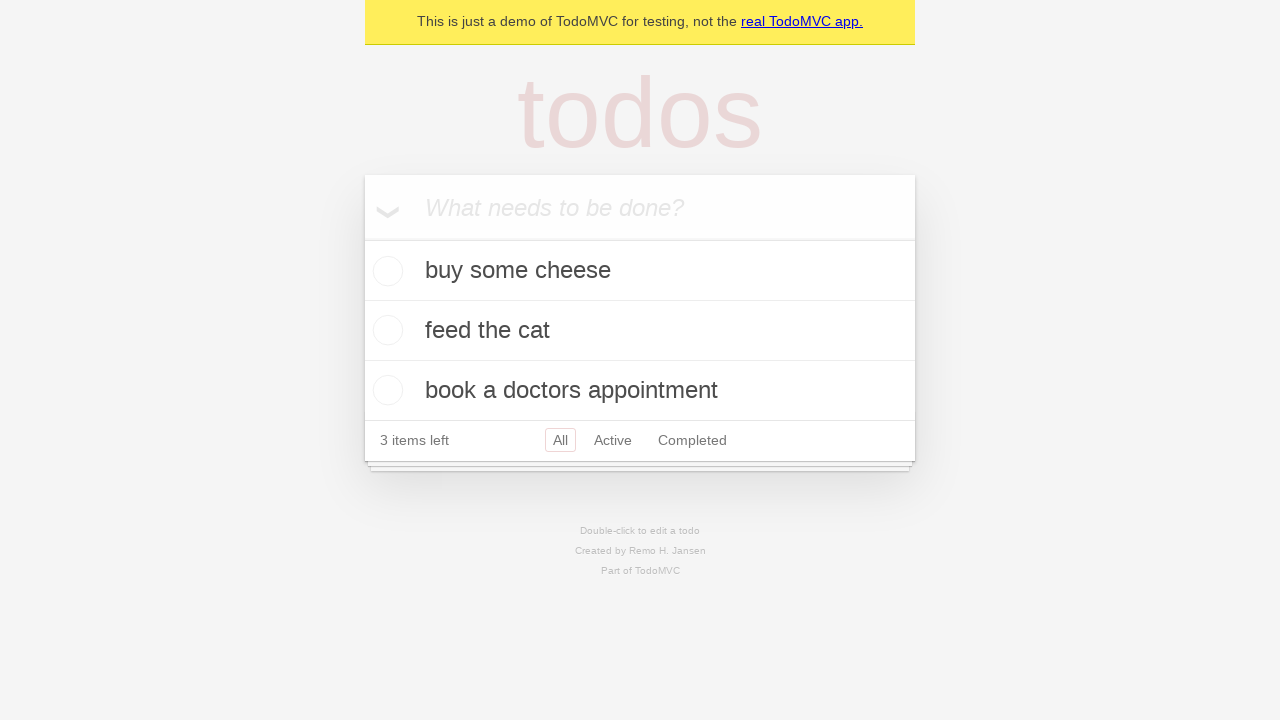

Checked the 'Mark all as complete' checkbox at (362, 238) on internal:label="Mark all as complete"i
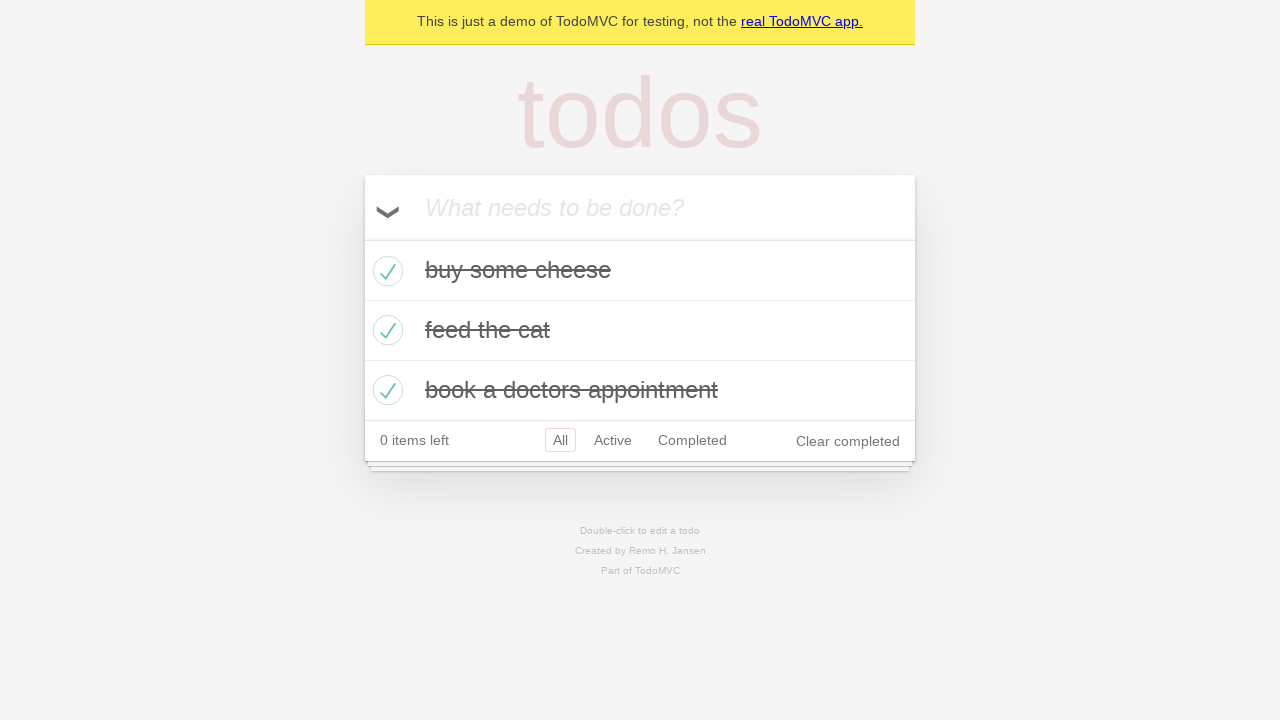

Unchecked the first todo item's checkbox at (385, 271) on [data-testid='todo-item'] >> nth=0 >> internal:role=checkbox
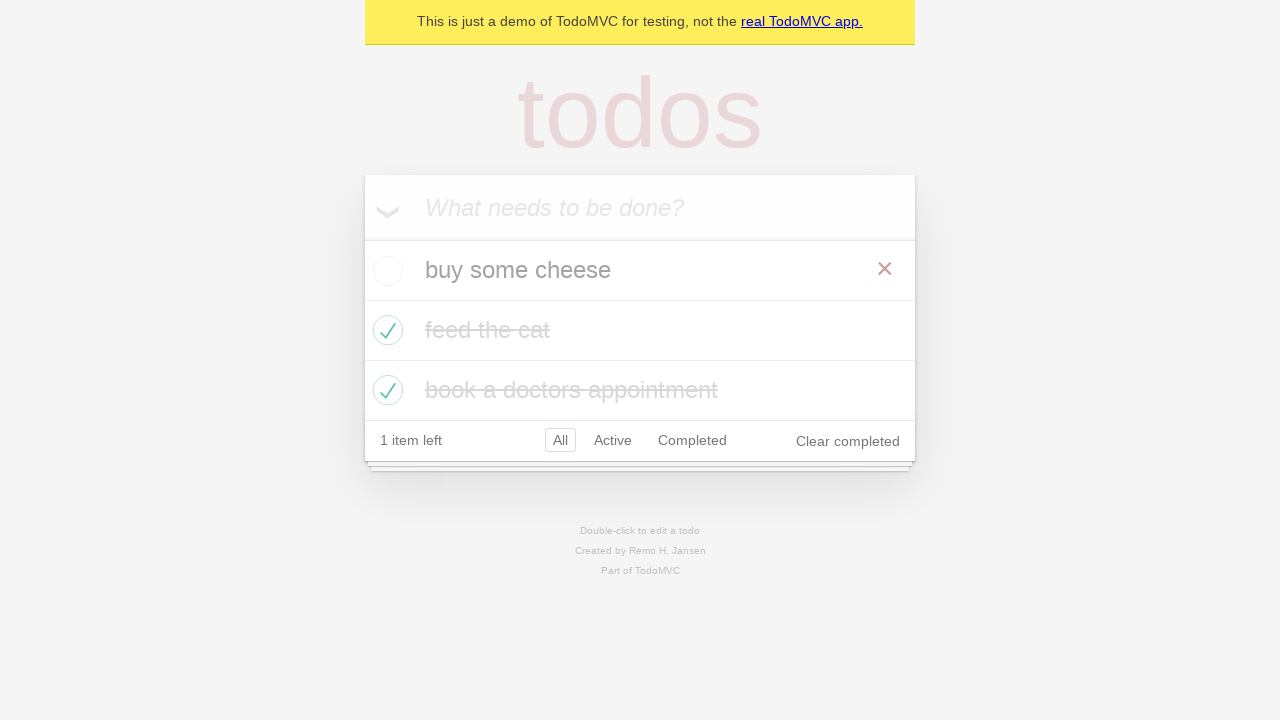

Rechecked the first todo item's checkbox at (385, 271) on [data-testid='todo-item'] >> nth=0 >> internal:role=checkbox
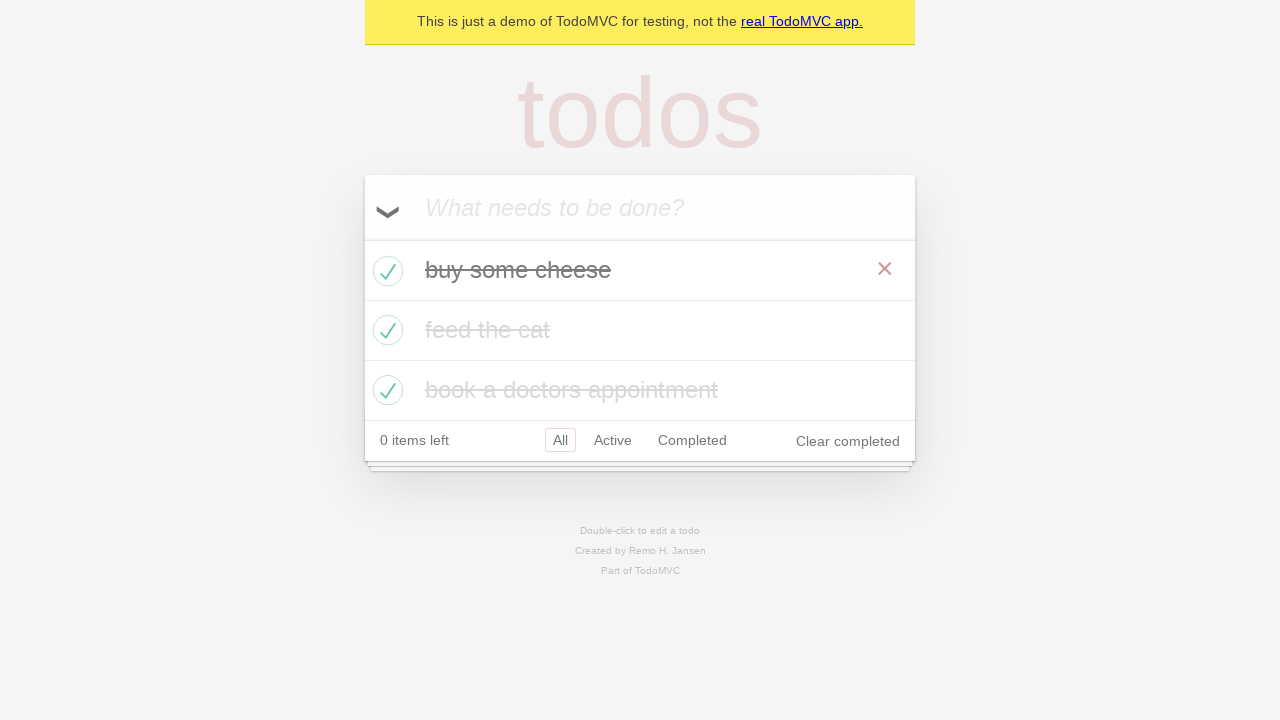

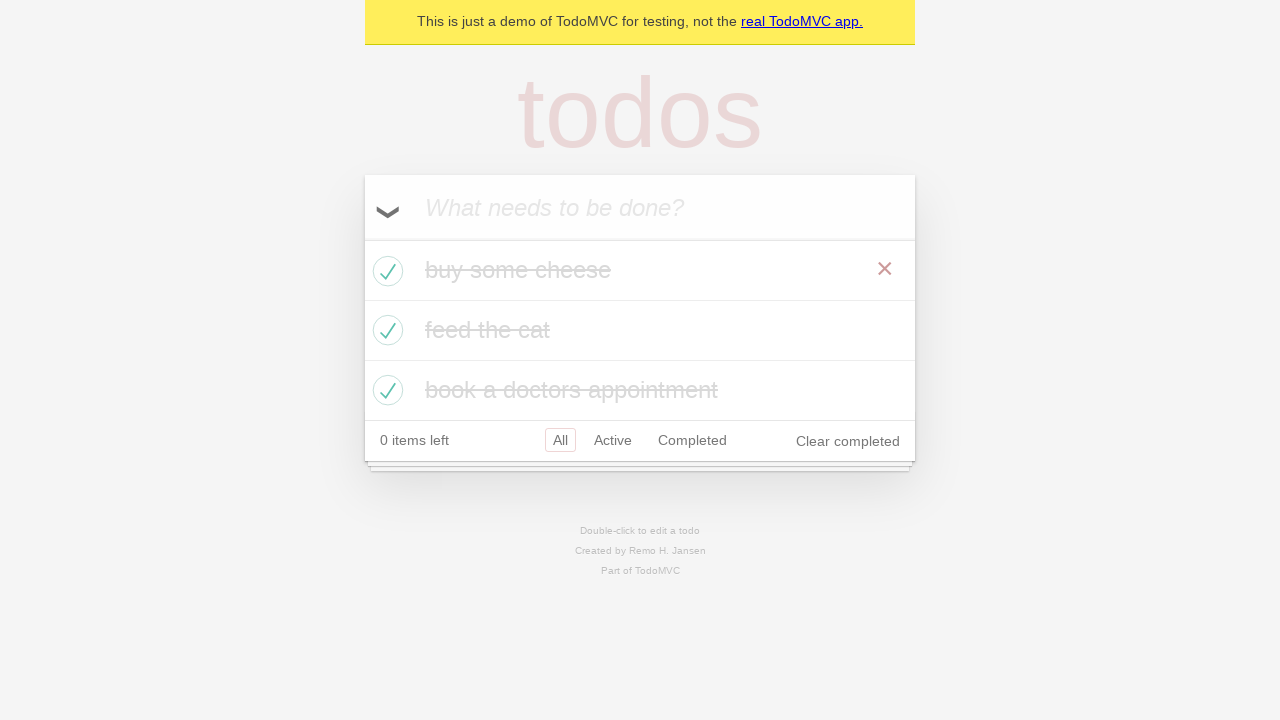